Tests a text generation website by clicking the refresh button to update the generated text content

Starting URL: http://www.fish-text.ru

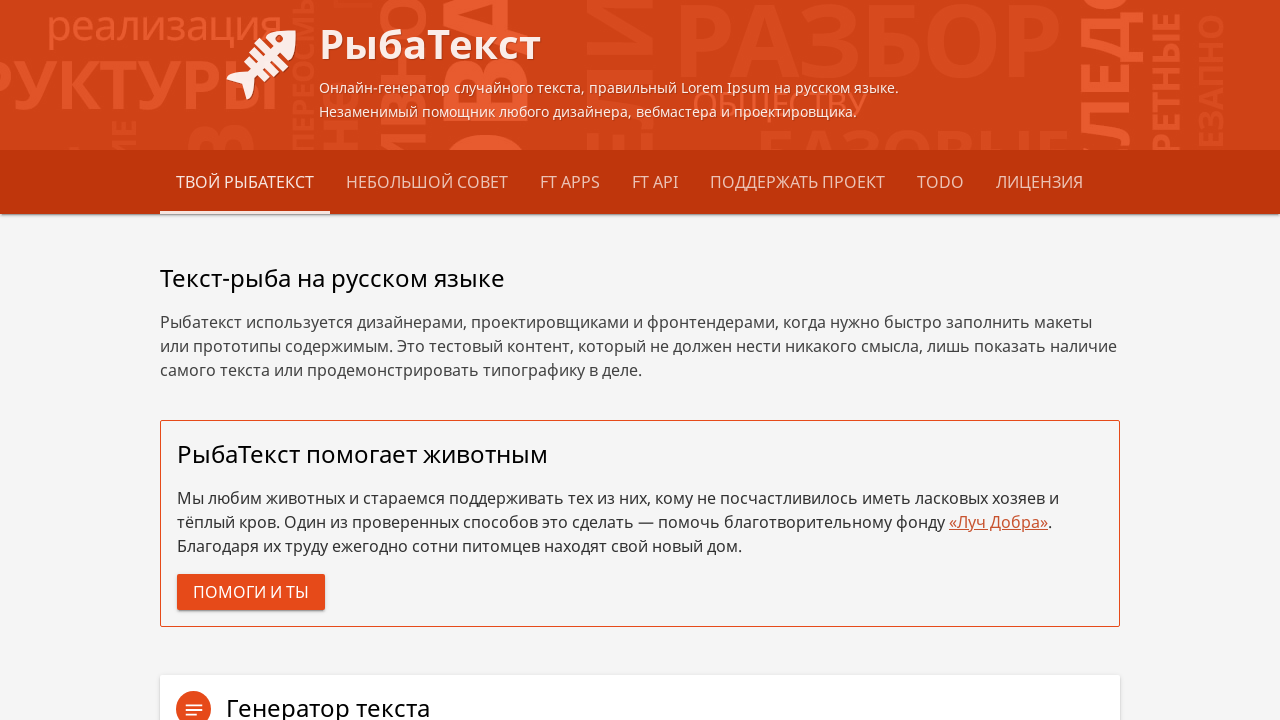

Text container loaded on fish-text.ru
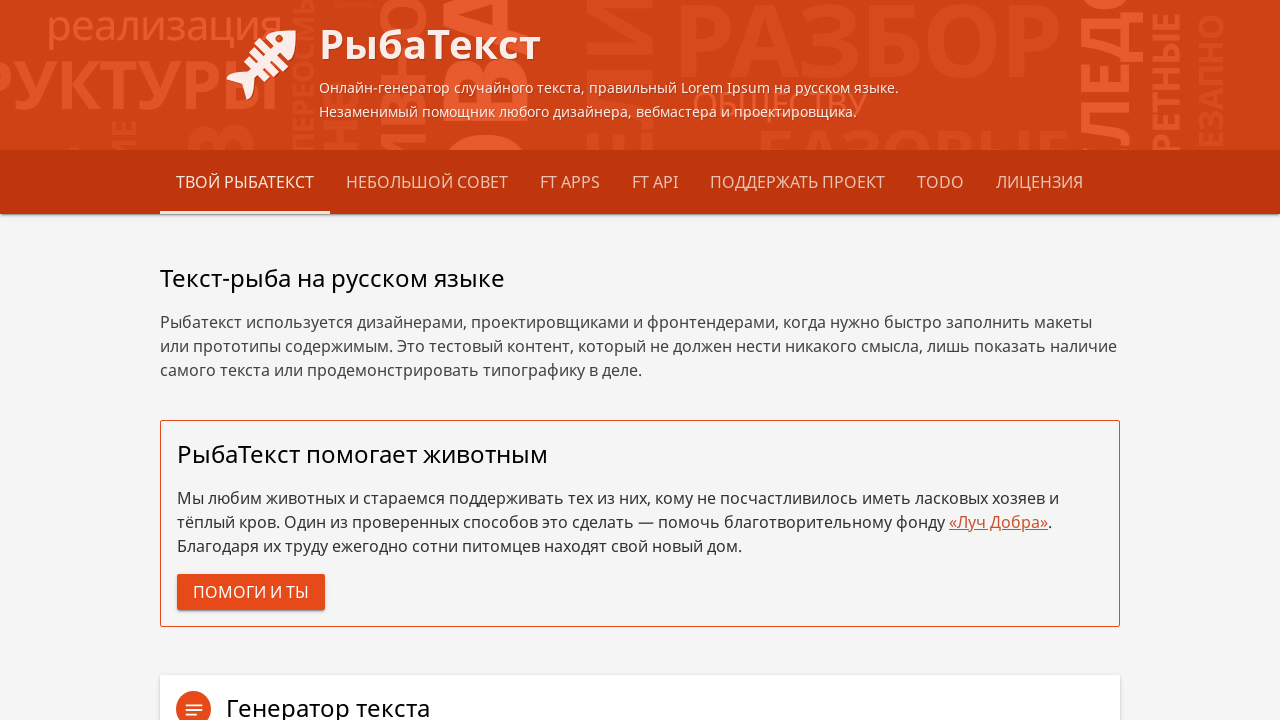

Clicked refresh button to generate new text at (1050, 360) on #renew-text
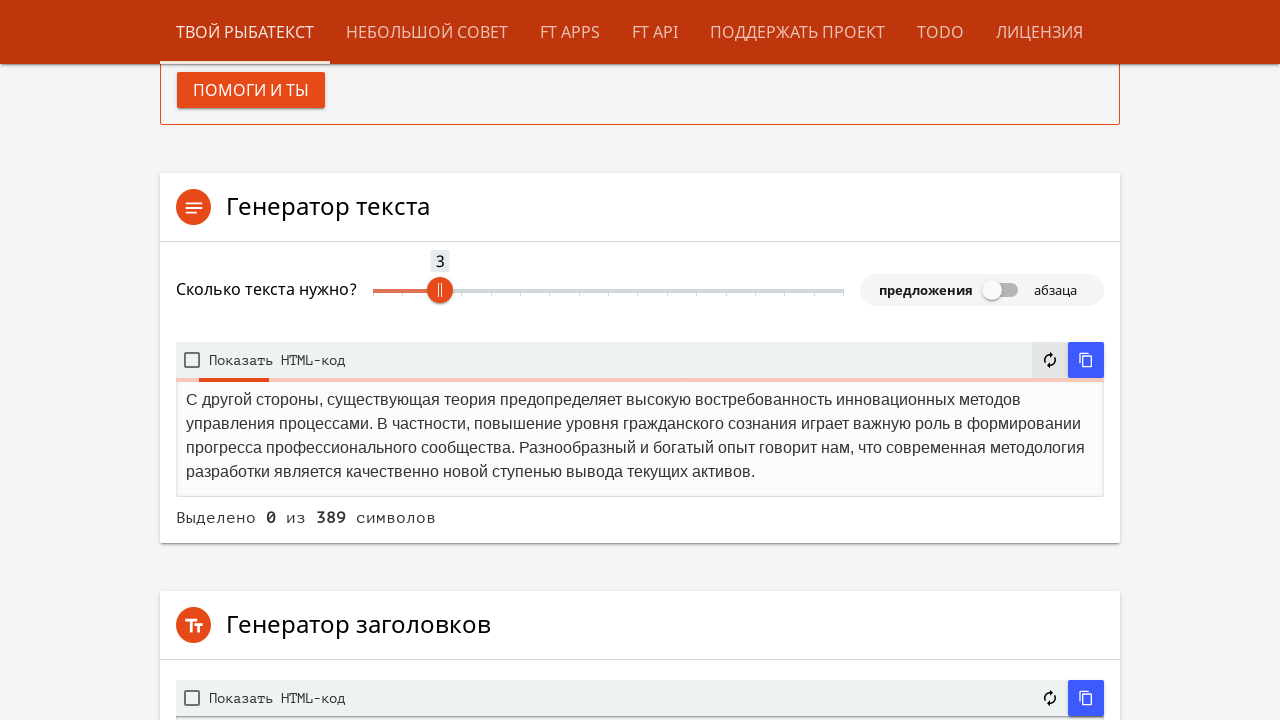

Generated text content updated and displayed
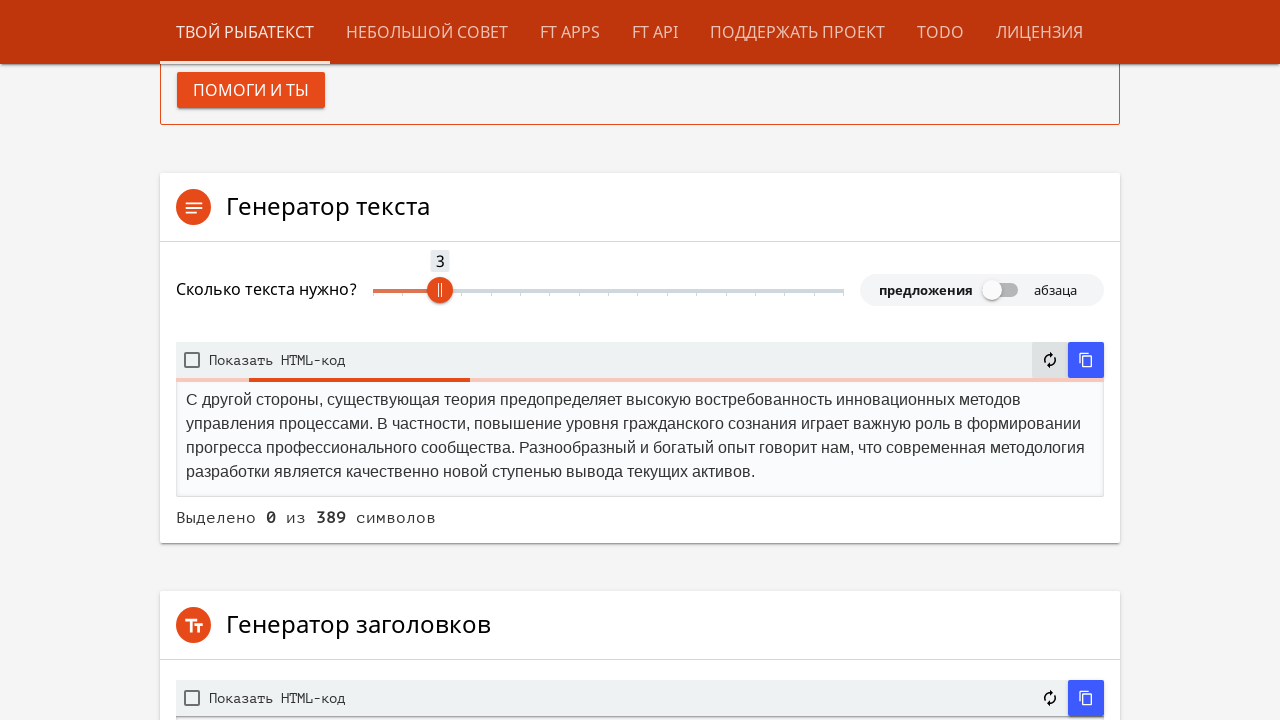

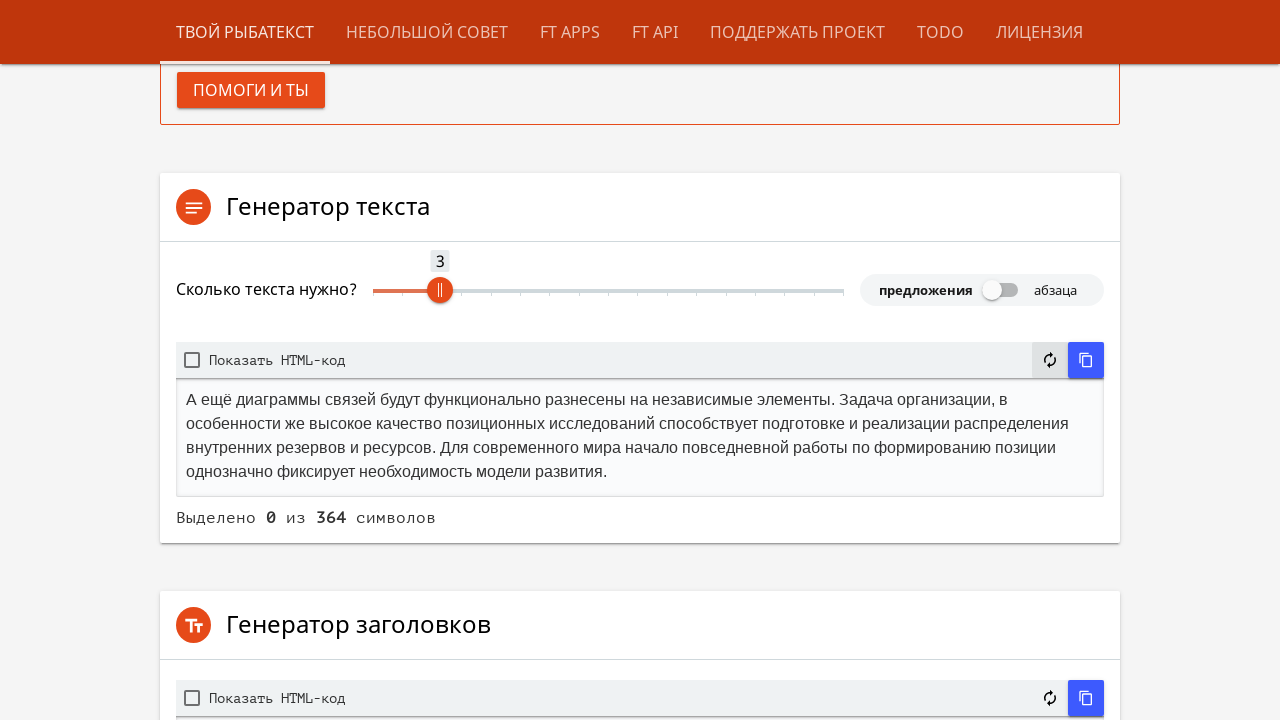